Tests that the ZIP code field rejects special characters and displays an error message

Starting URL: https://www.sharelane.com/cgi-bin/register.py

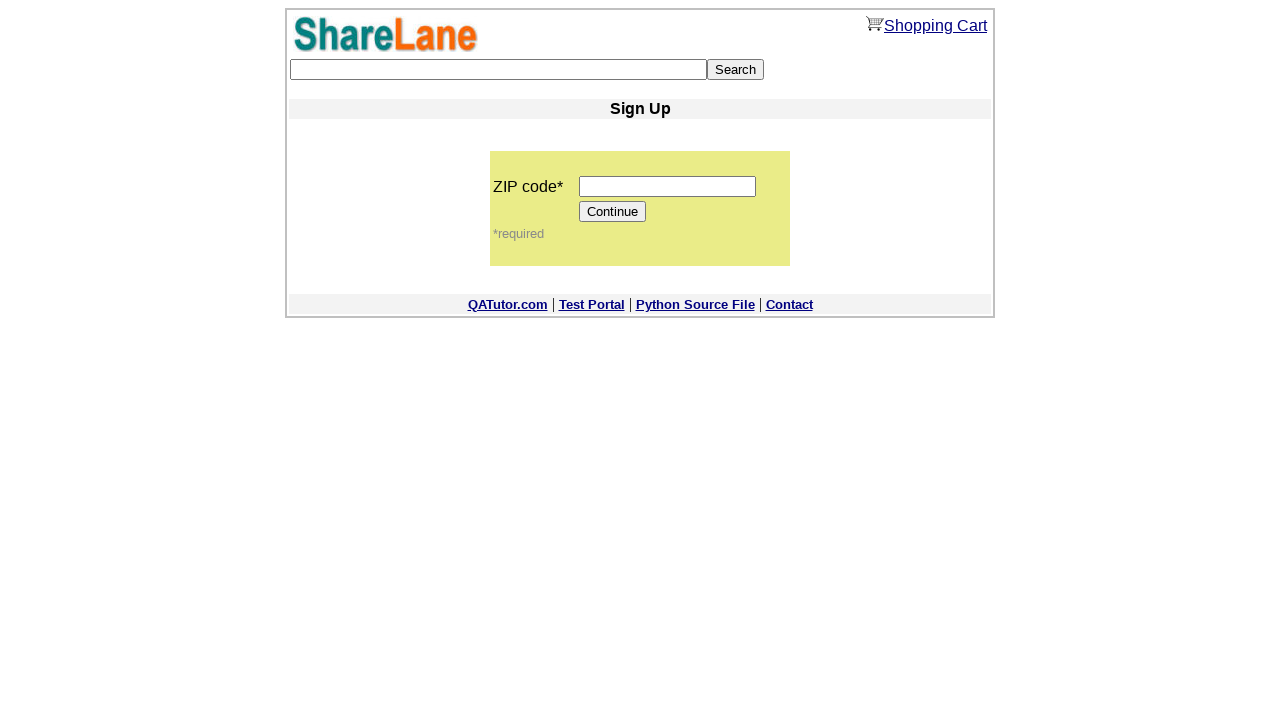

Entered special characters '!@#$%' into ZIP code field on input[name='zip_code']
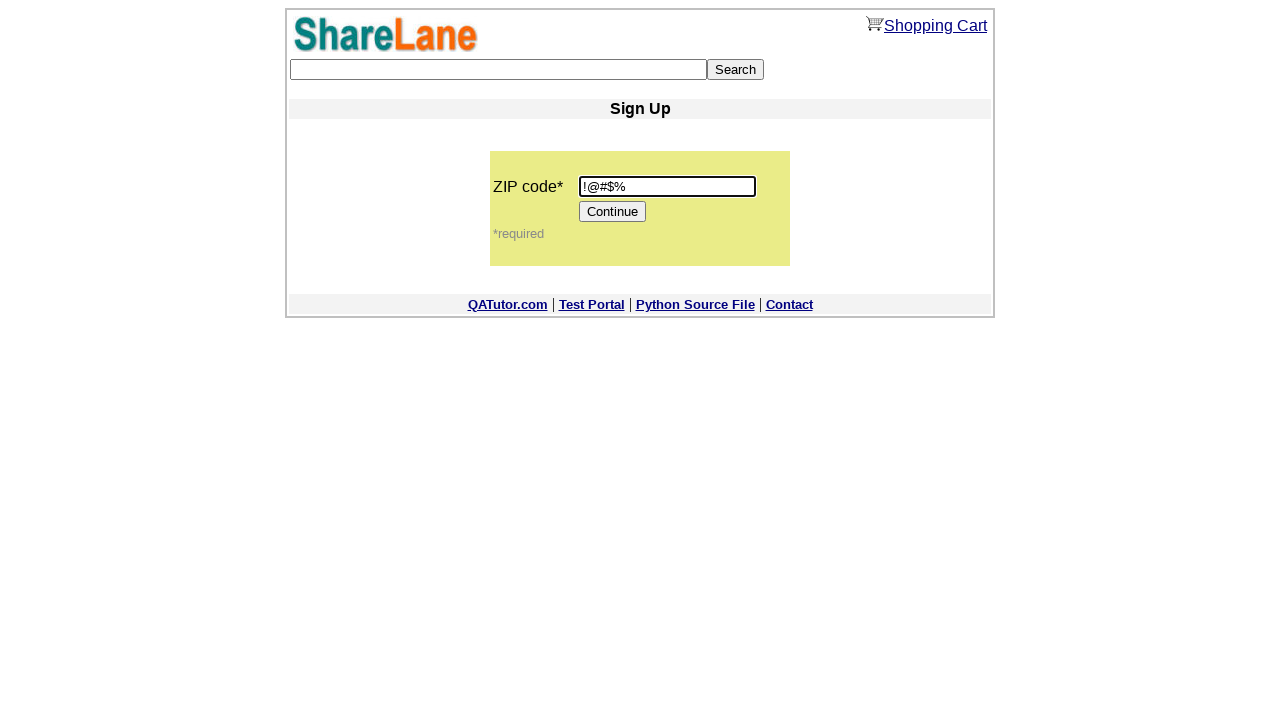

Clicked Continue button at (613, 212) on input[value='Continue']
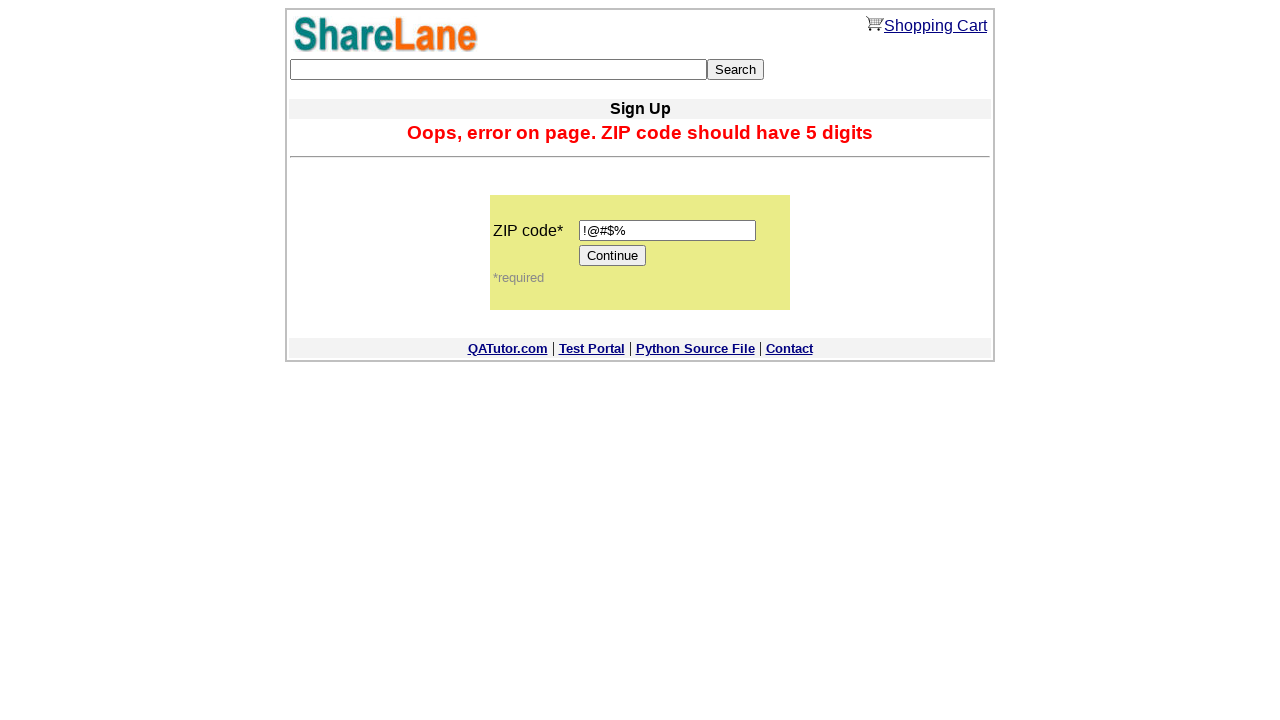

Error message element appeared on page
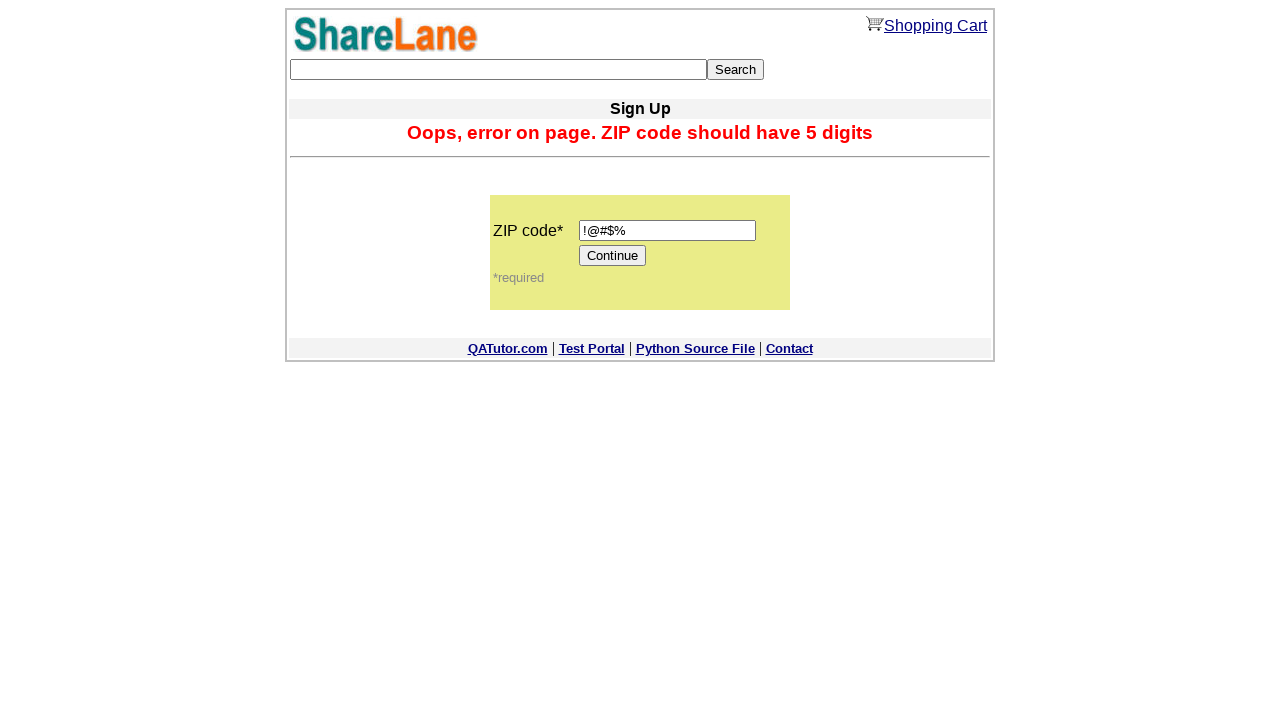

Retrieved error message text content
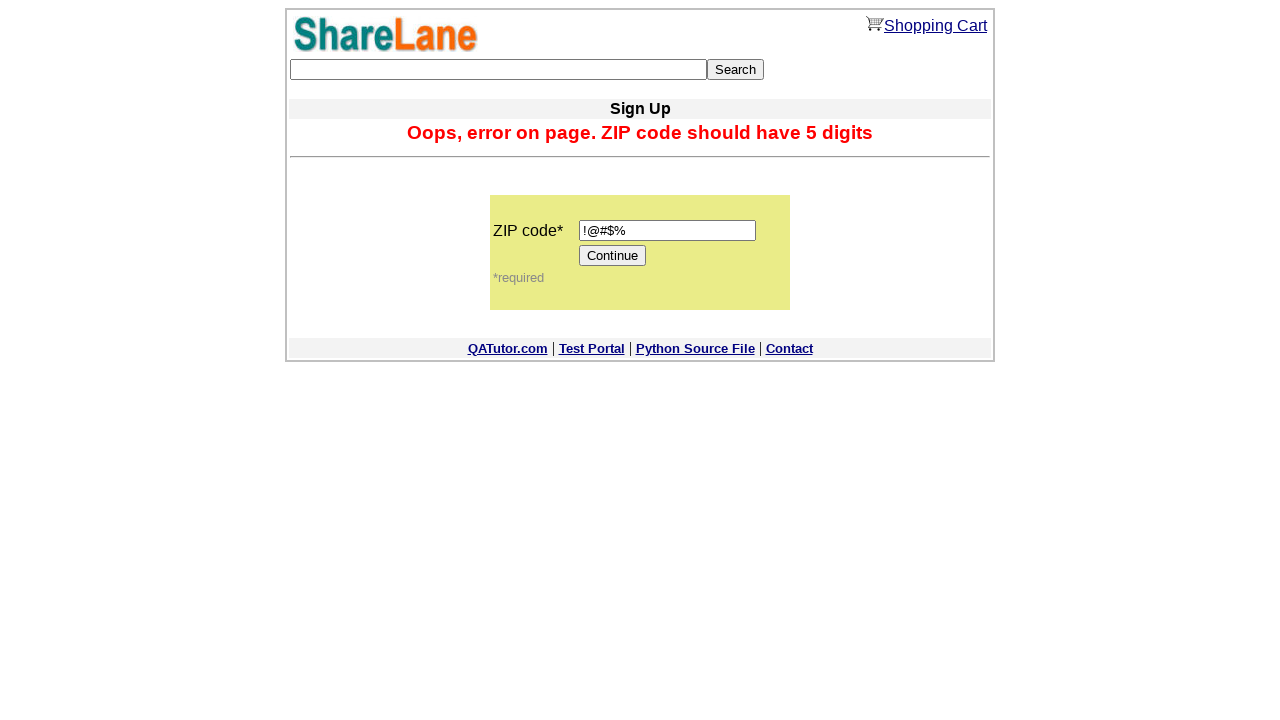

Verified error message matches expected text: 'Oops, error on page. ZIP code should have 5 digits'
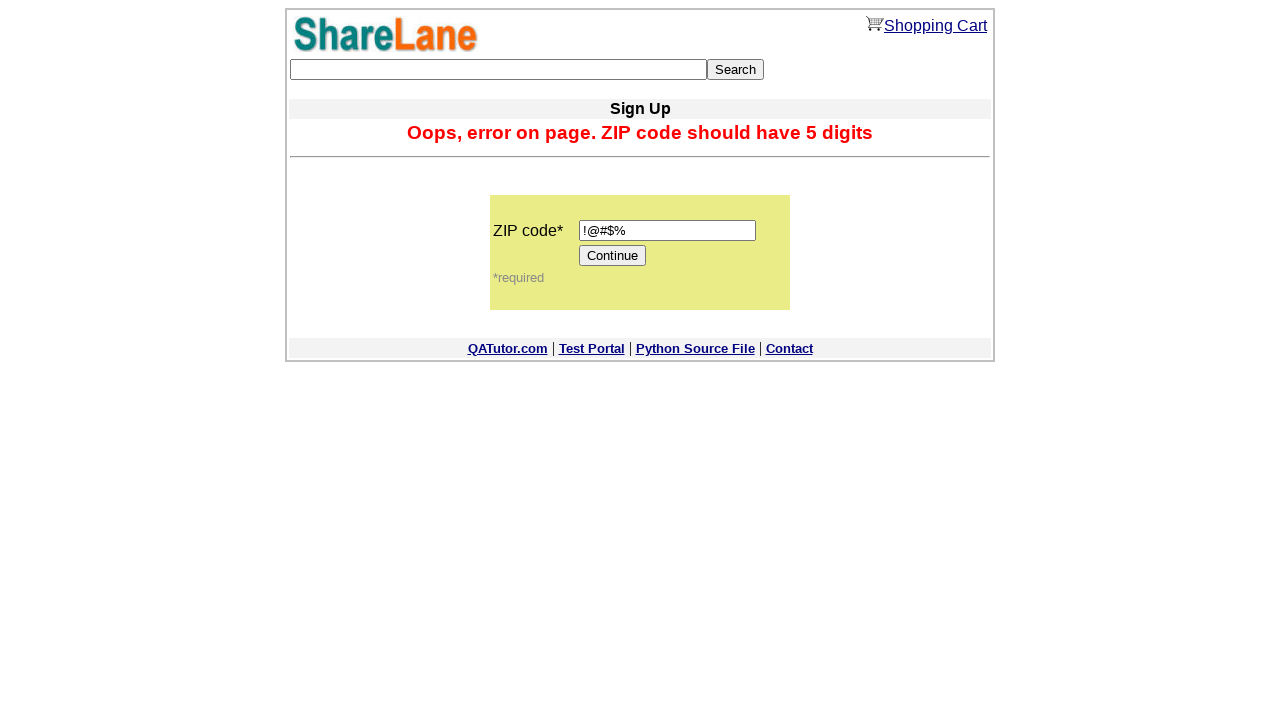

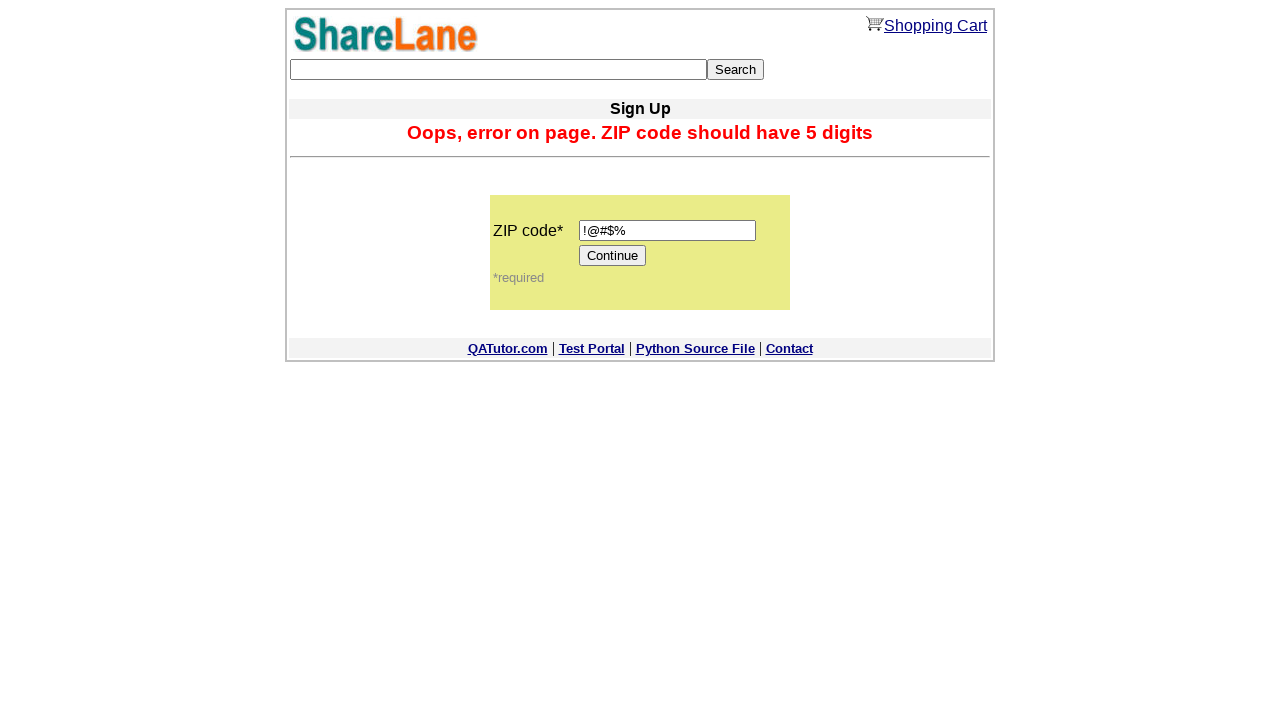